Navigates to an iframe practice page, switches to an iframe, and clicks on a sortable link within the iframe

Starting URL: https://www.toolsqa.com/iframe-practice-page/

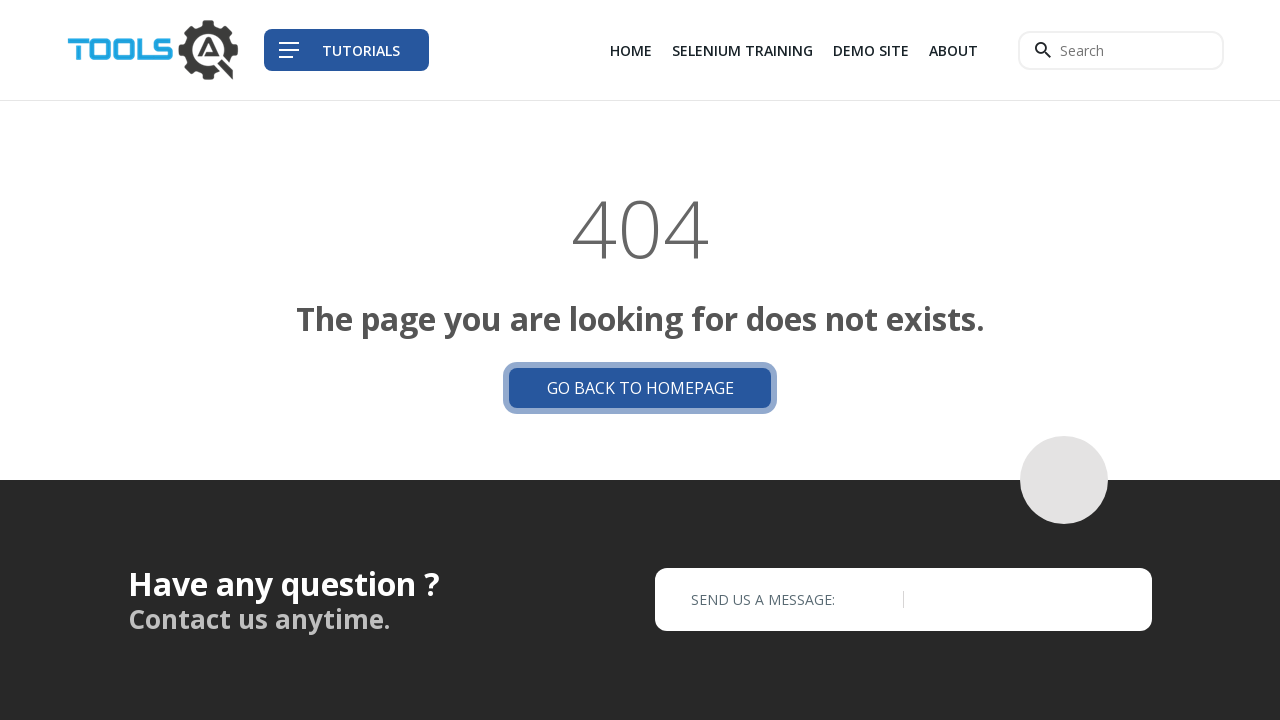

Navigated to iframe practice page
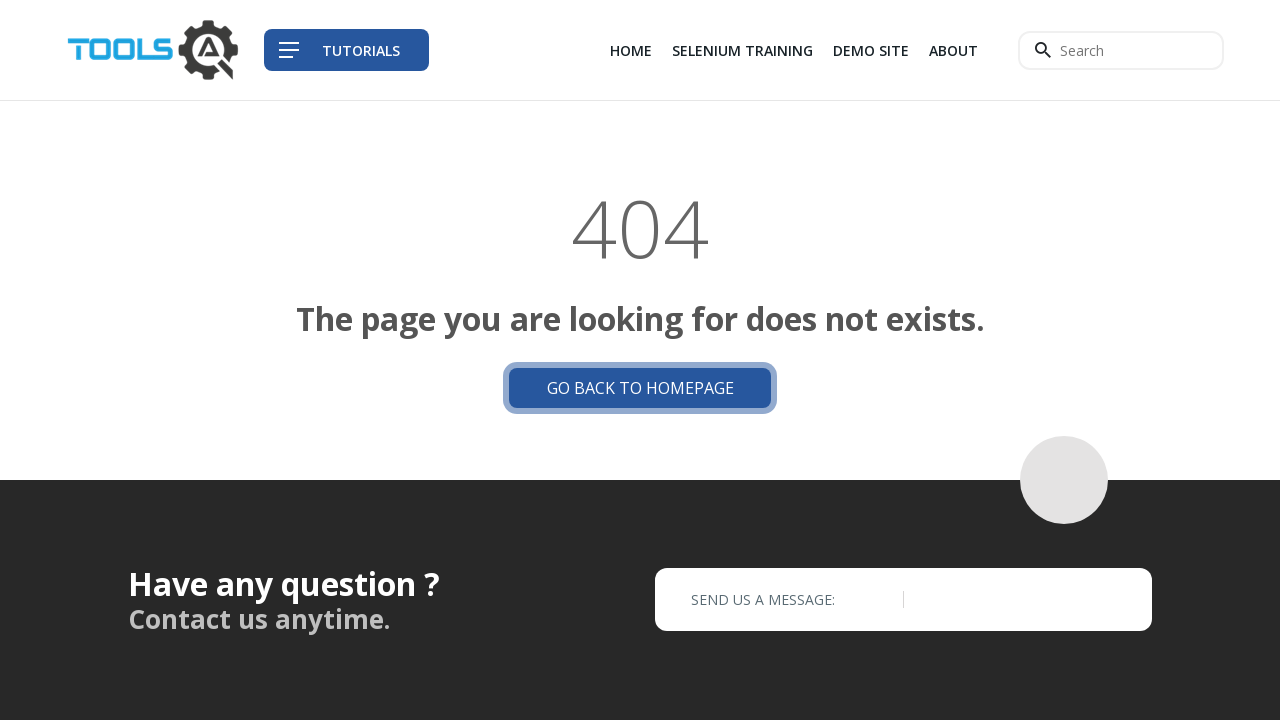

Scrolled down to make iframe visible
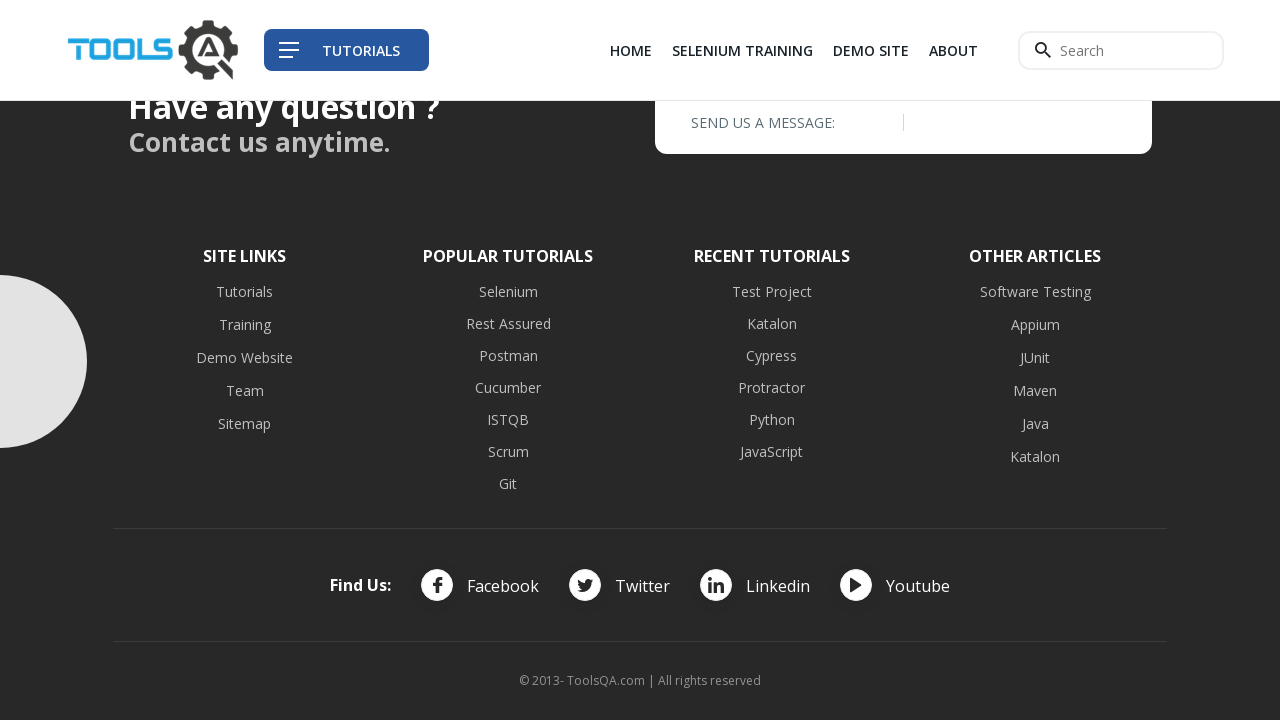

Waited for scroll animation to complete
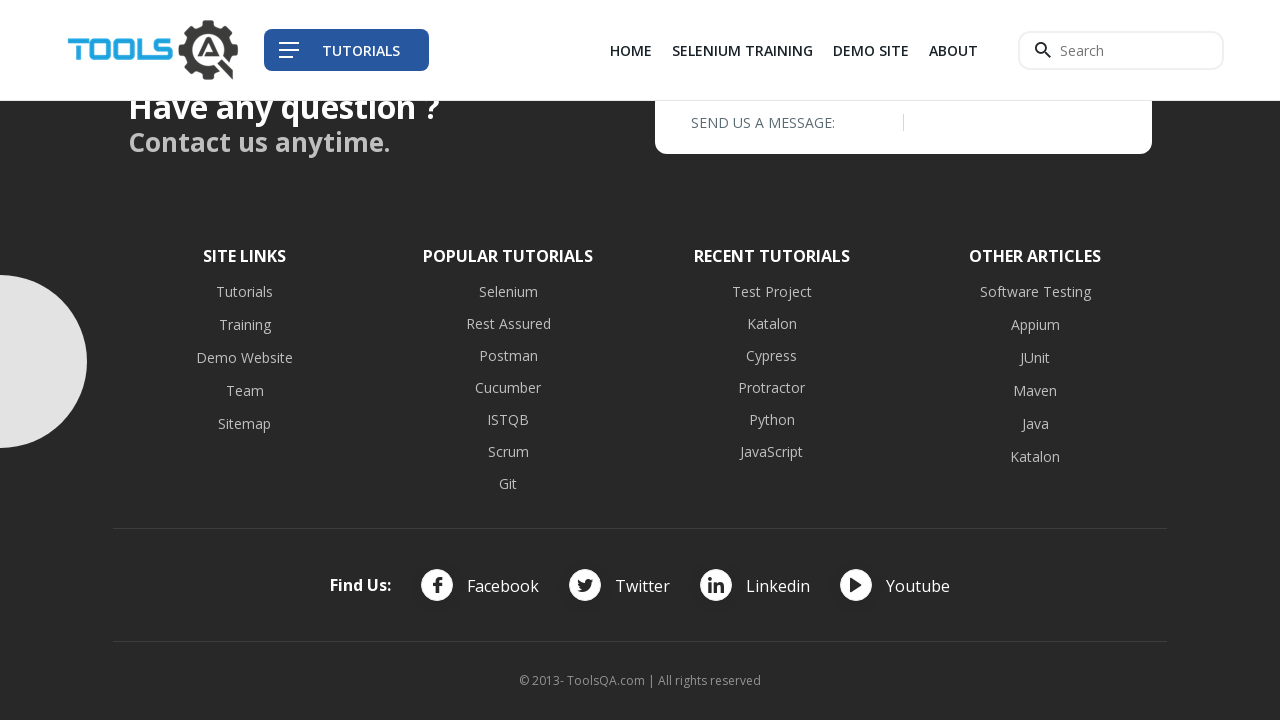

Located iframe2
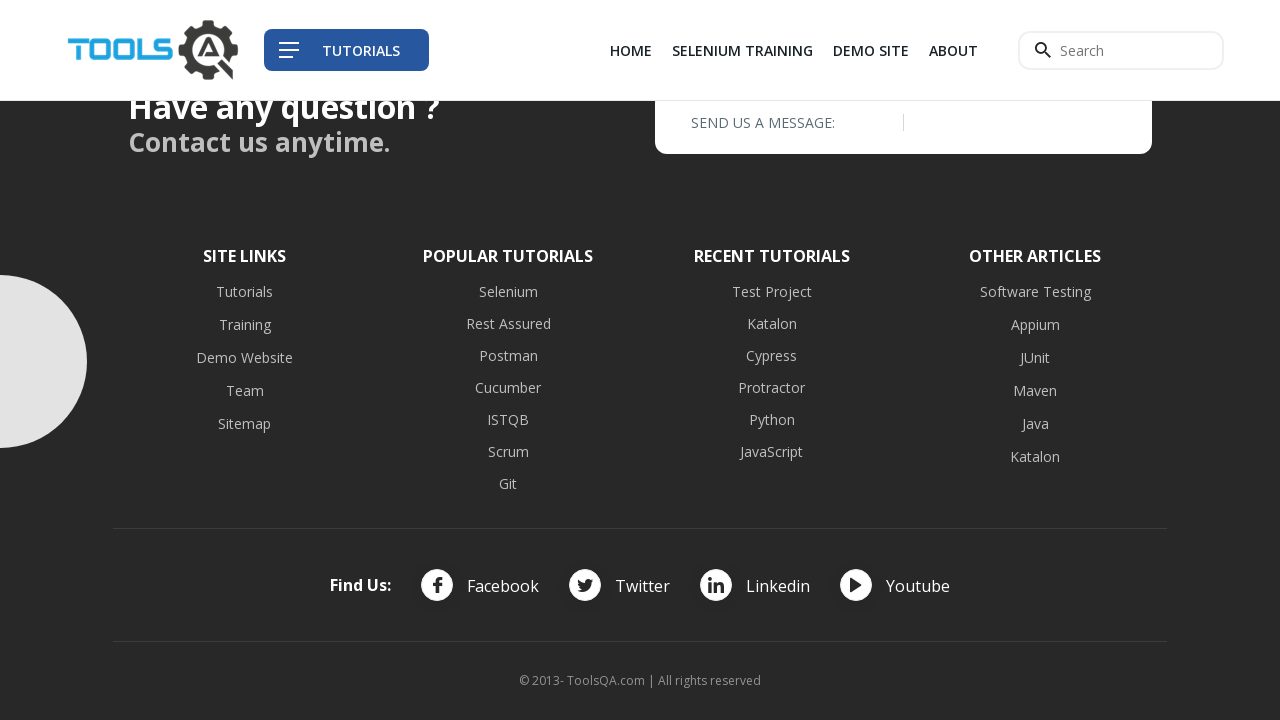

Scrolled down after clicking Sortable link
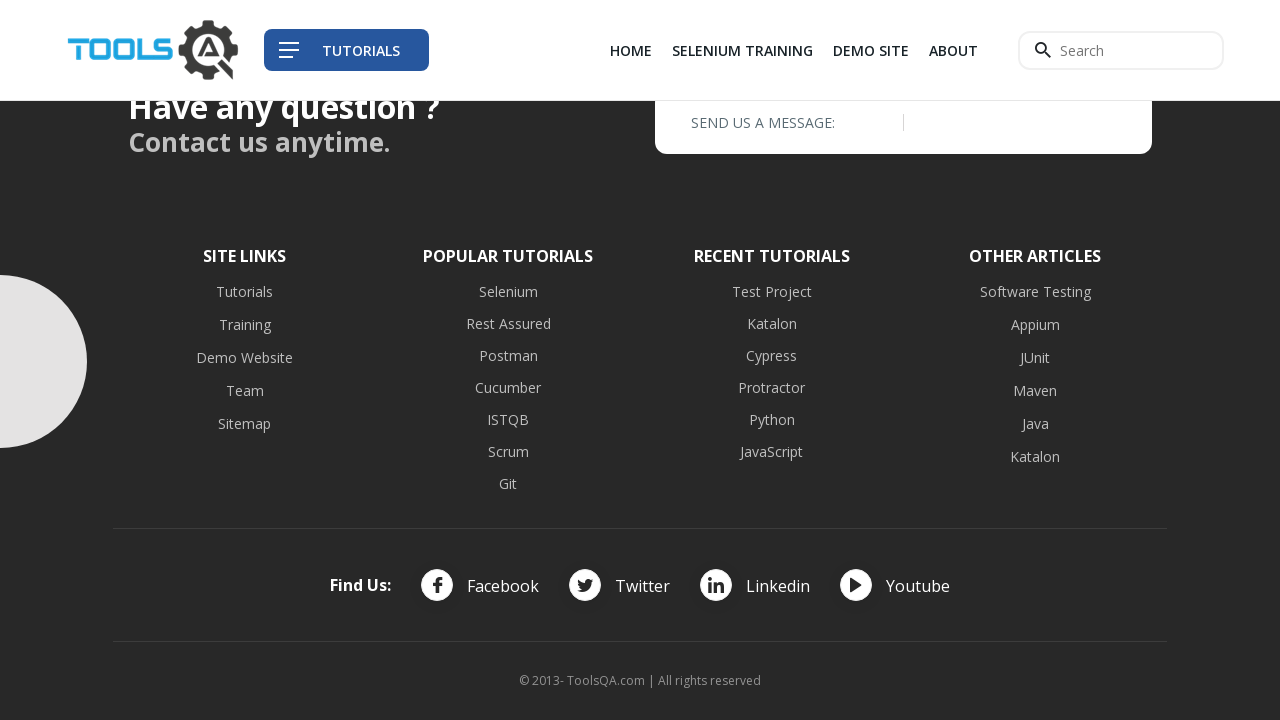

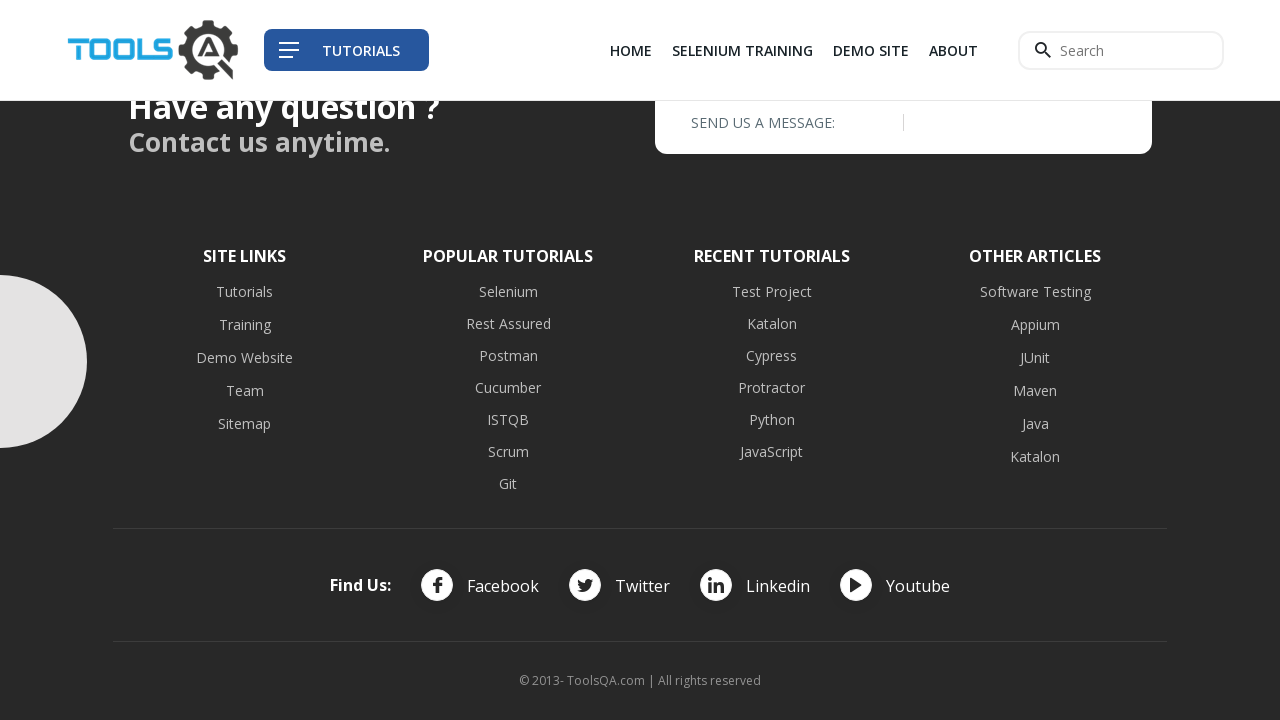